Navigates to labirint.ru (Russian bookstore) and maximizes the browser window. This is a minimal test demonstrating browser window management.

Starting URL: https://www.labirint.ru/

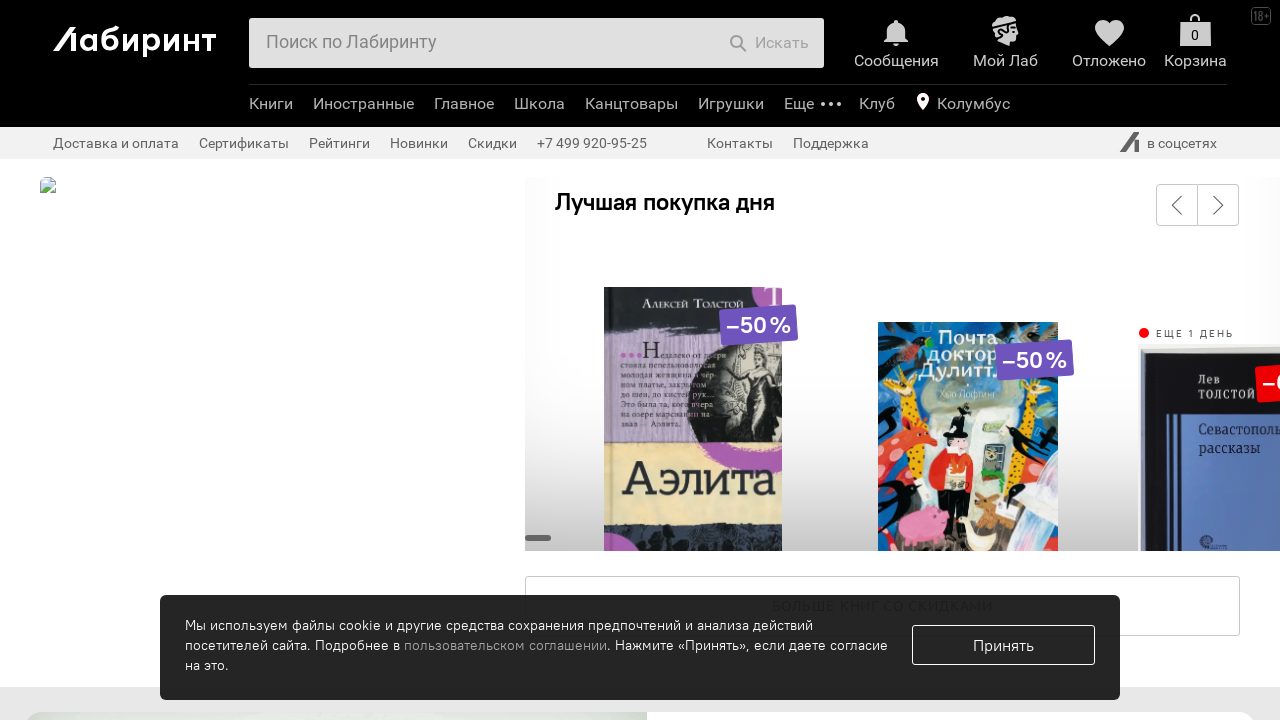

Page fully loaded
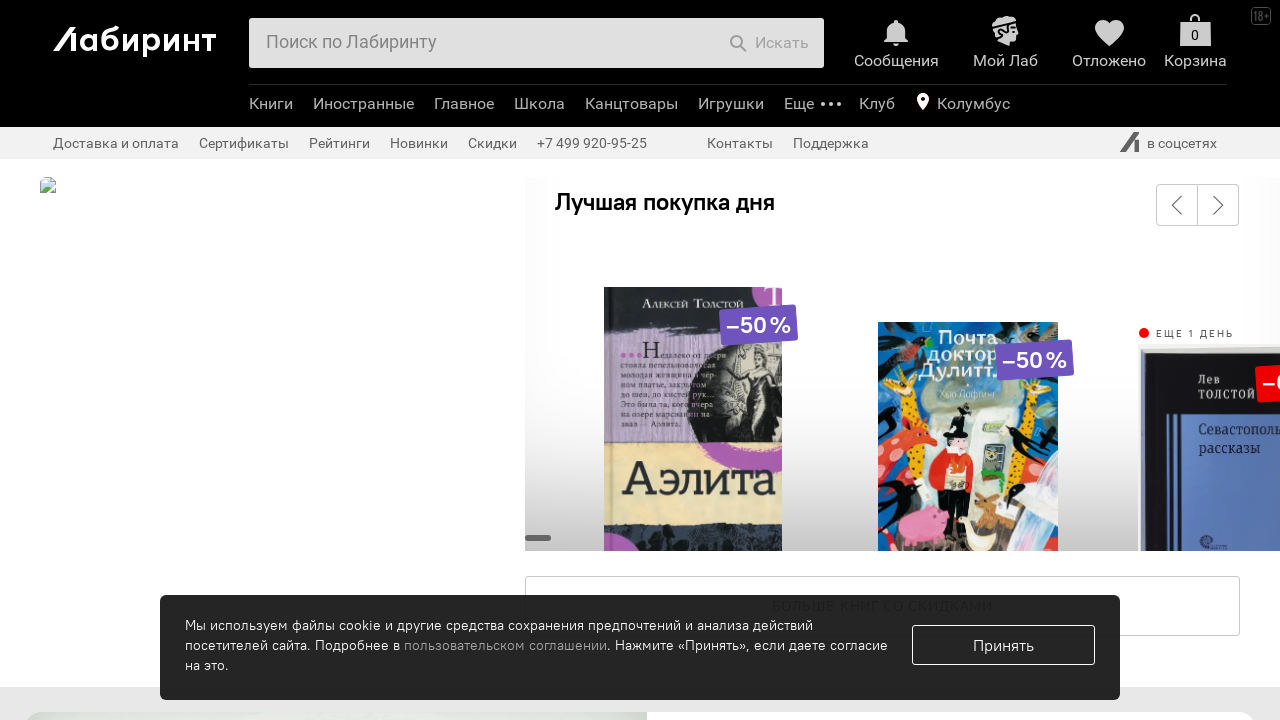

Set viewport size to 1920x1080 to simulate maximized window
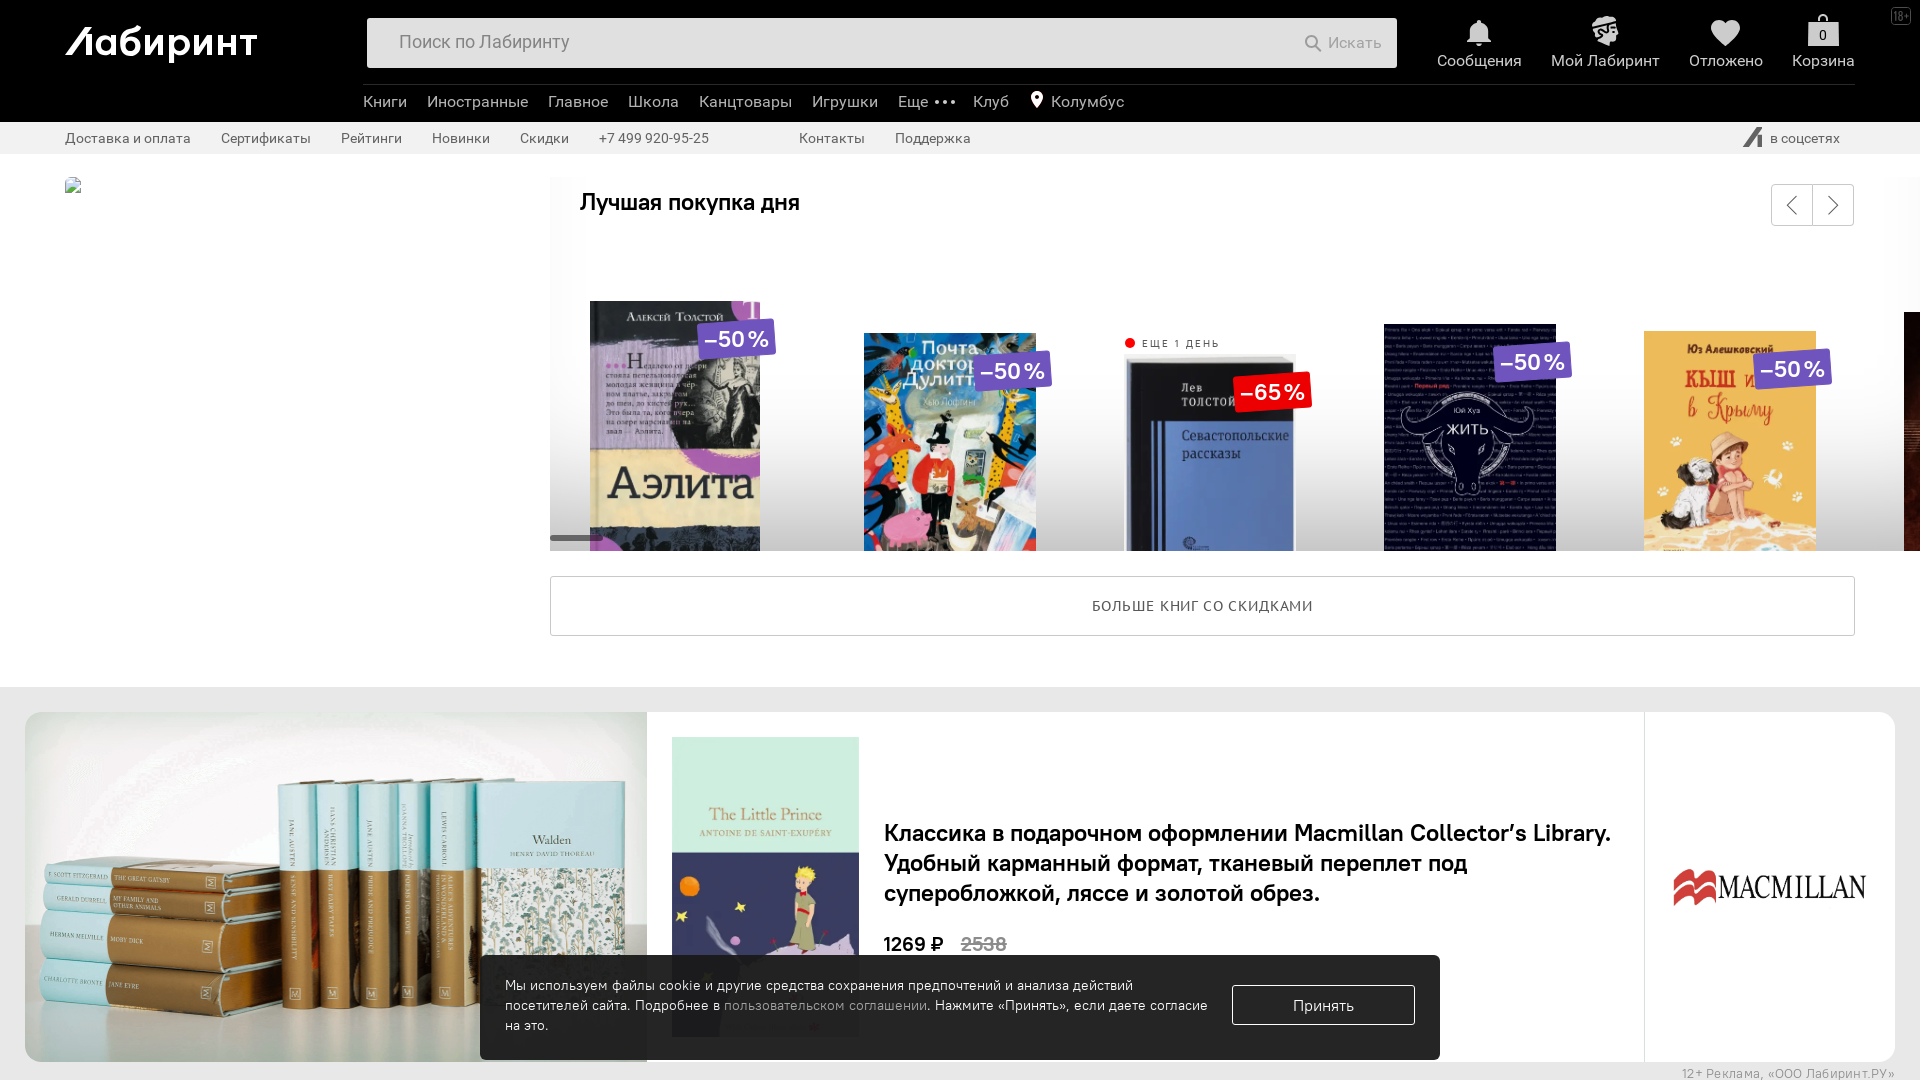

Body element detected on labirint.ru page
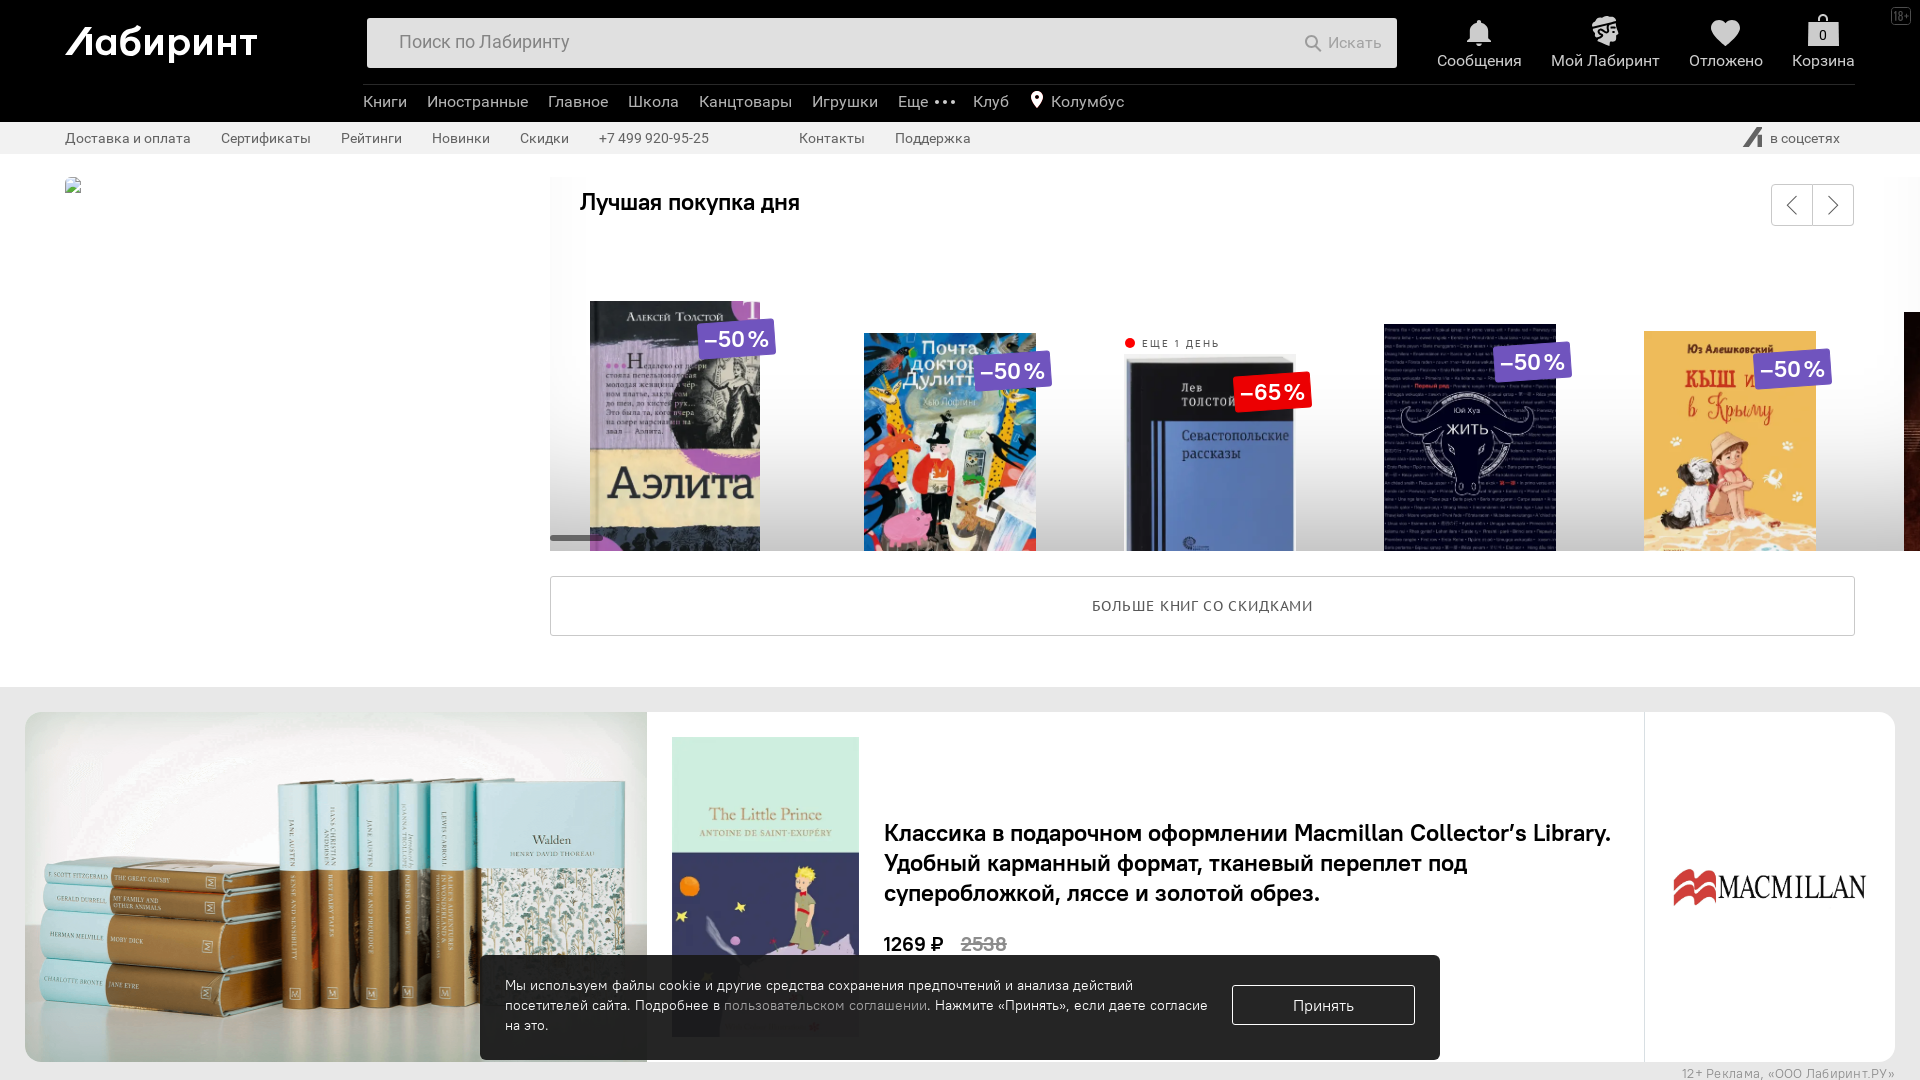

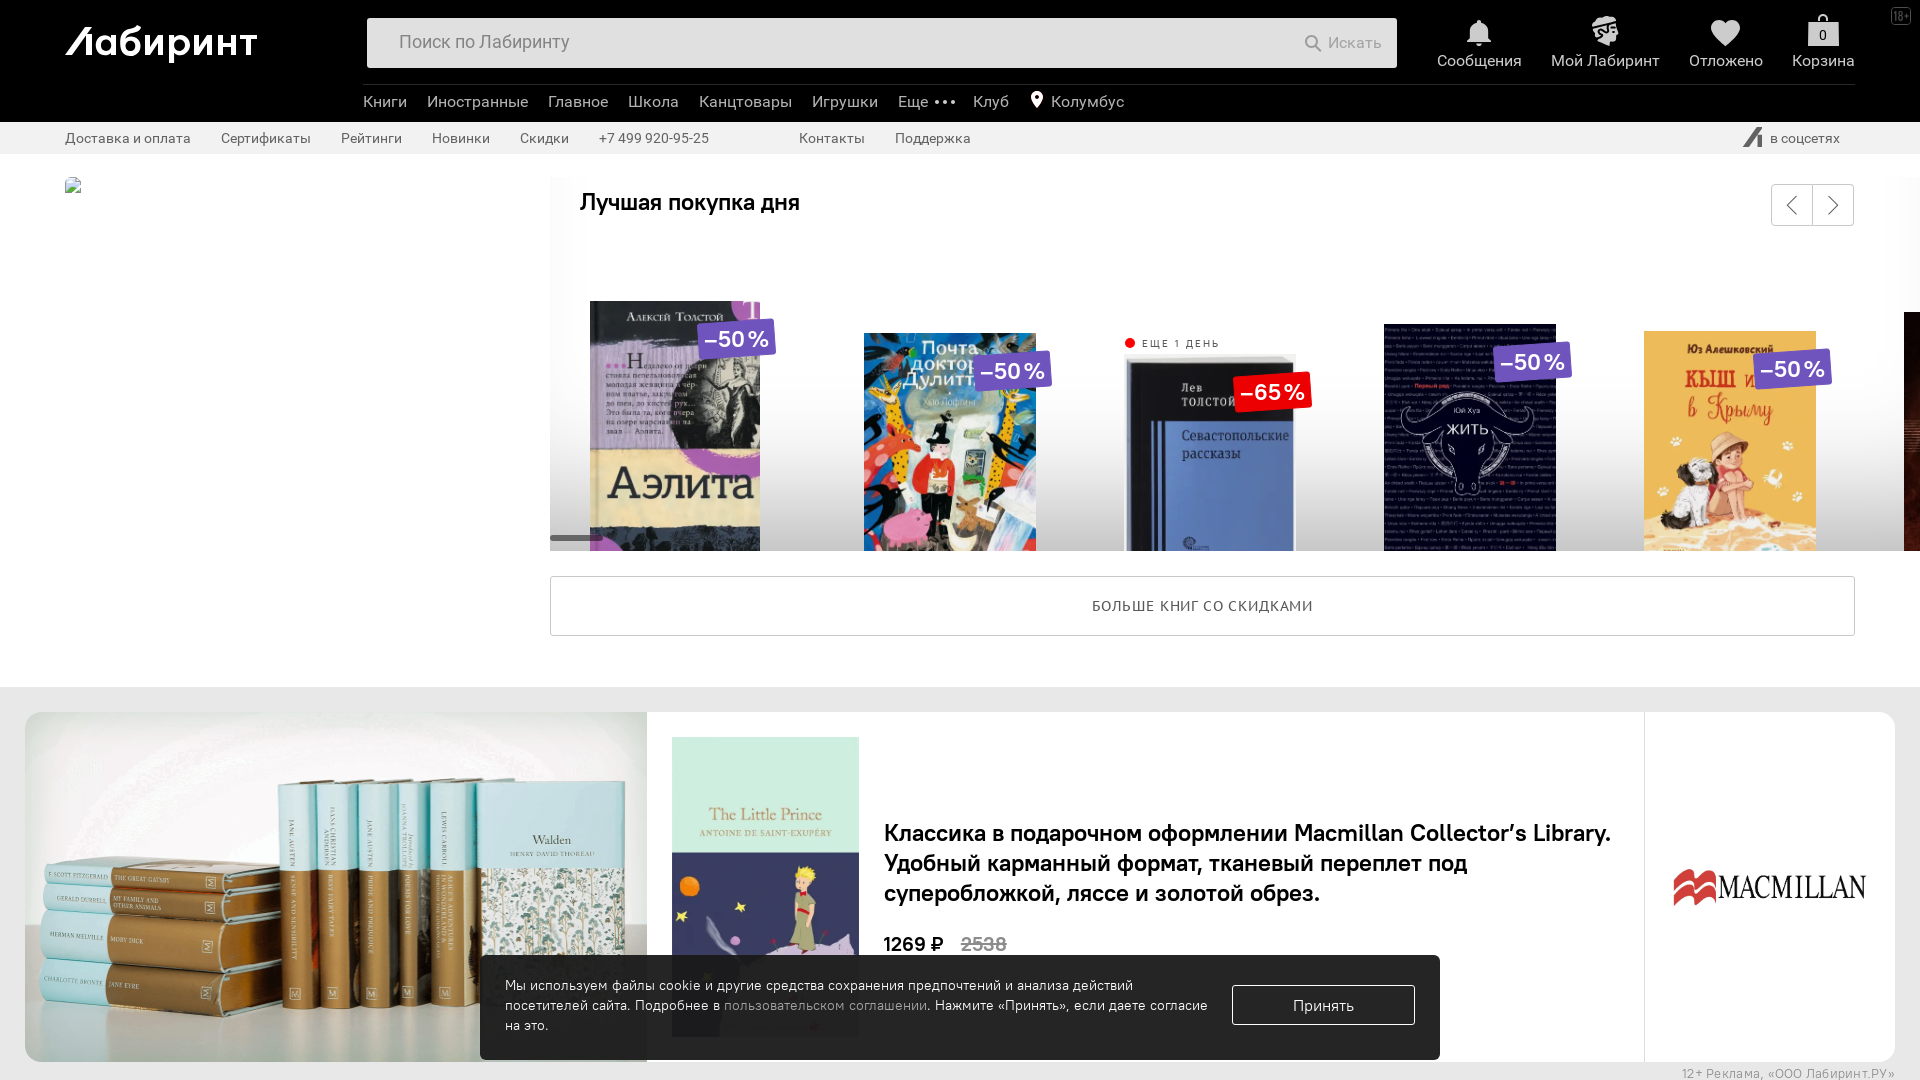